Tests that clicking the Hovers link redirects to the Hovers page

Starting URL: https://the-internet.herokuapp.com/

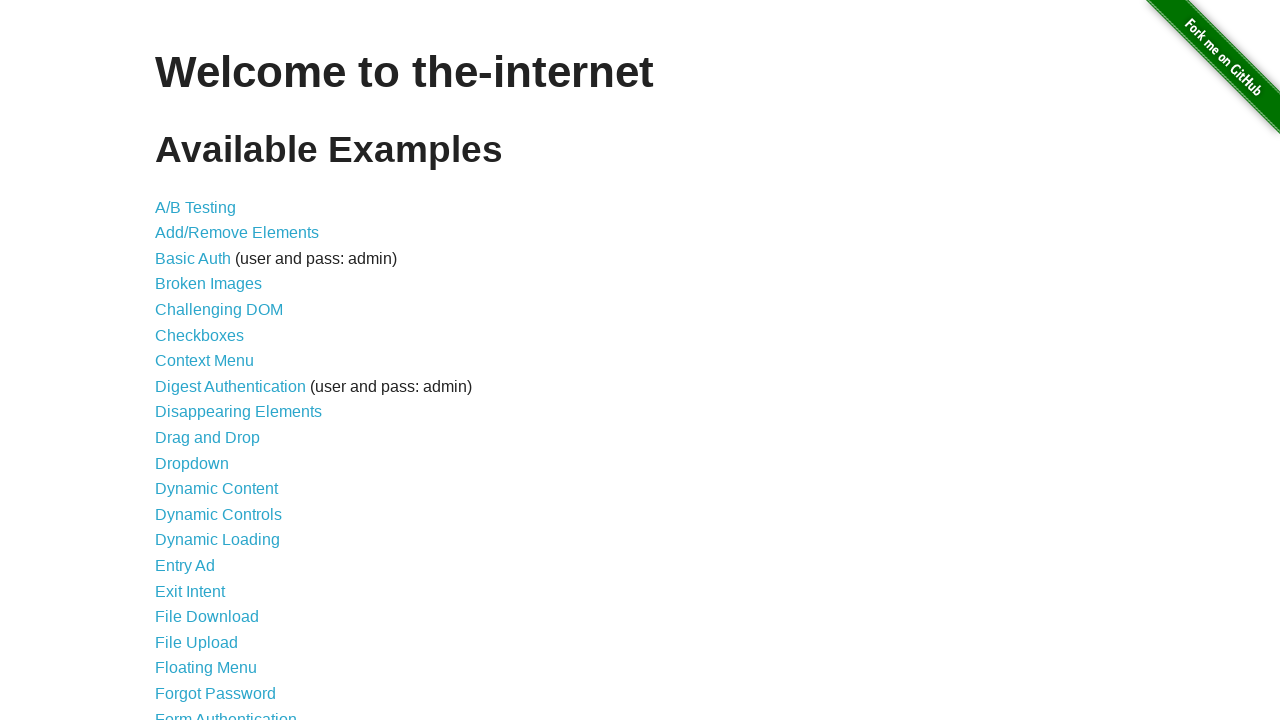

Clicked the Hovers link at (180, 360) on a[href='/hovers']
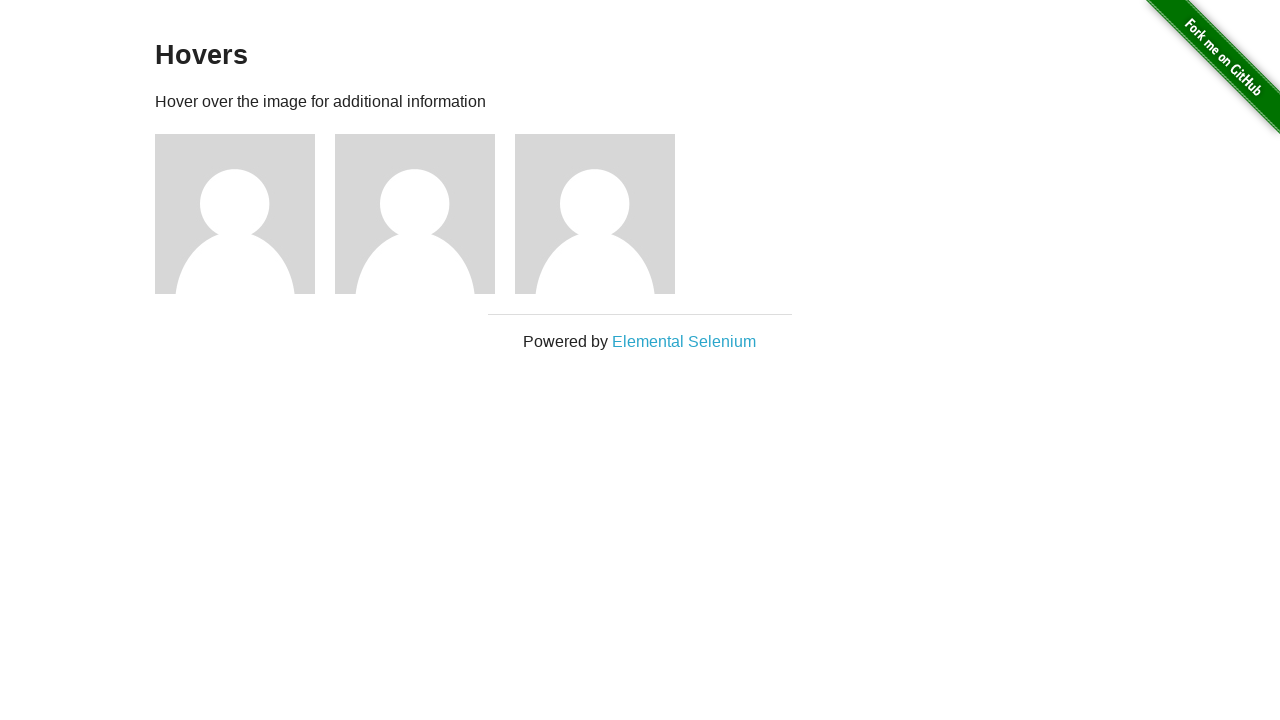

Hovers page header confirmed, navigation successful
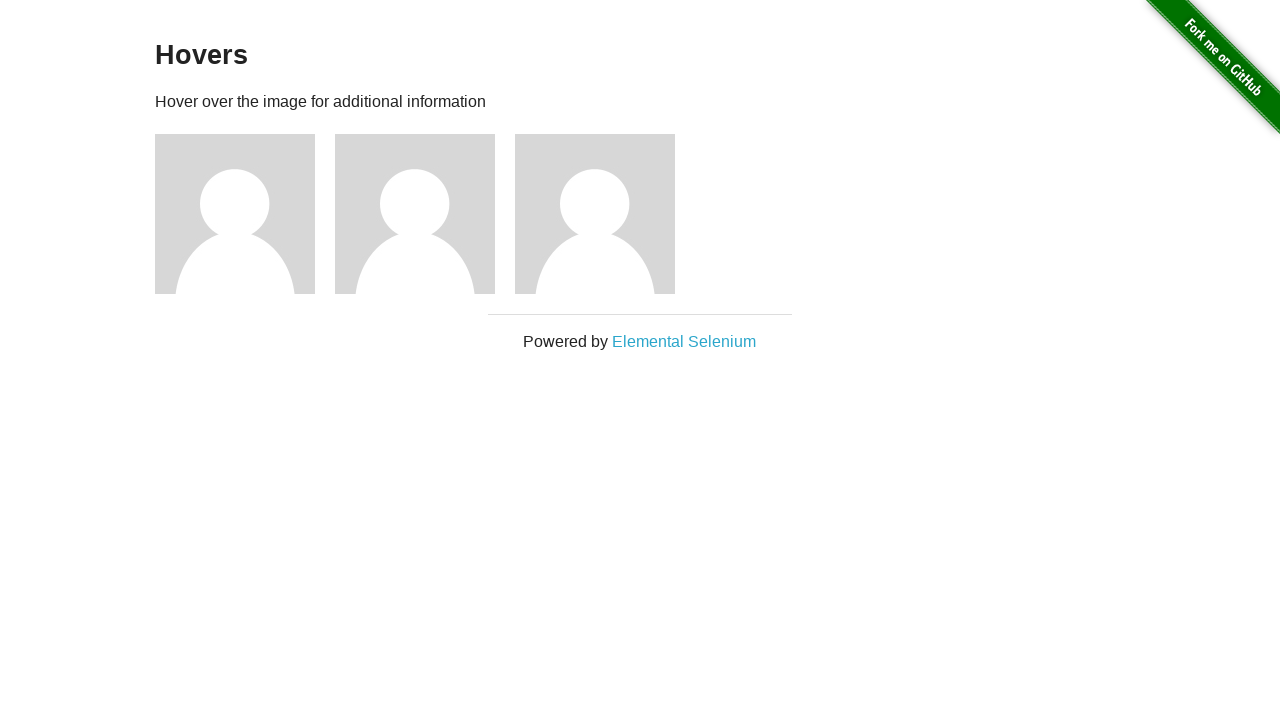

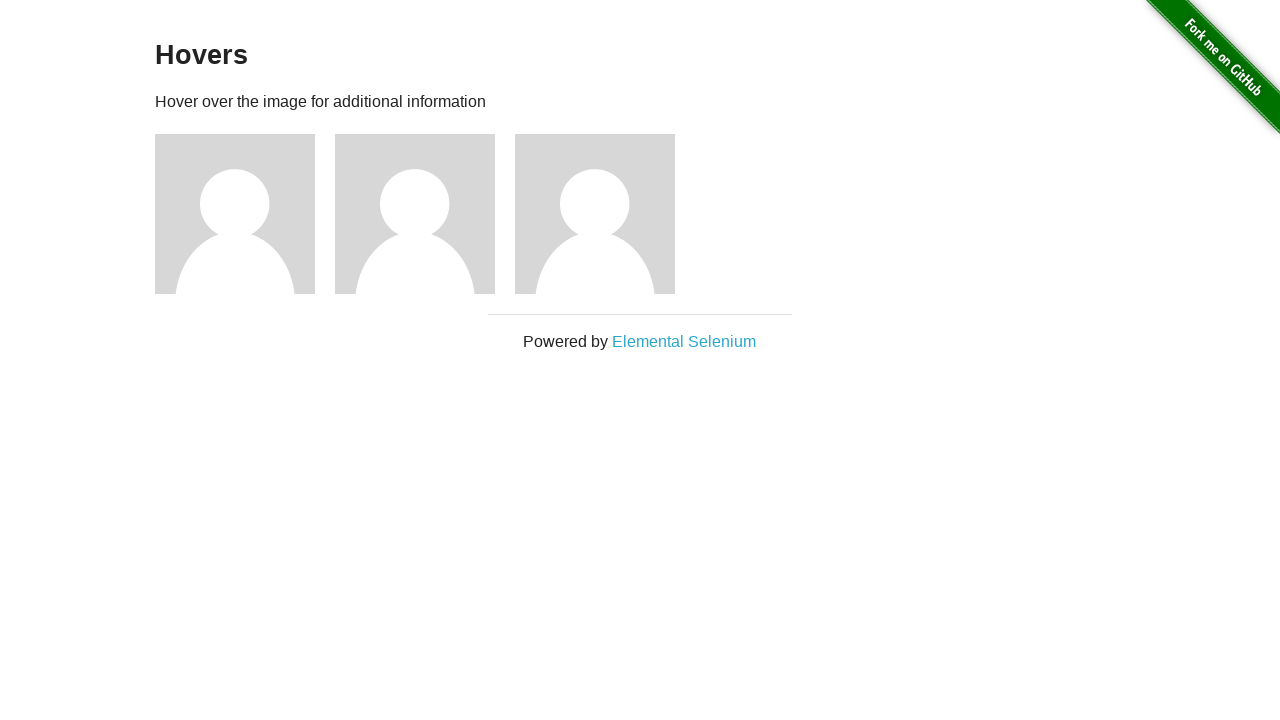